Tests a calculator application by performing a multiplication operation (2.5 × 3) and verifying the result is displayed

Starting URL: https://dunizb.github.io/sCalc/

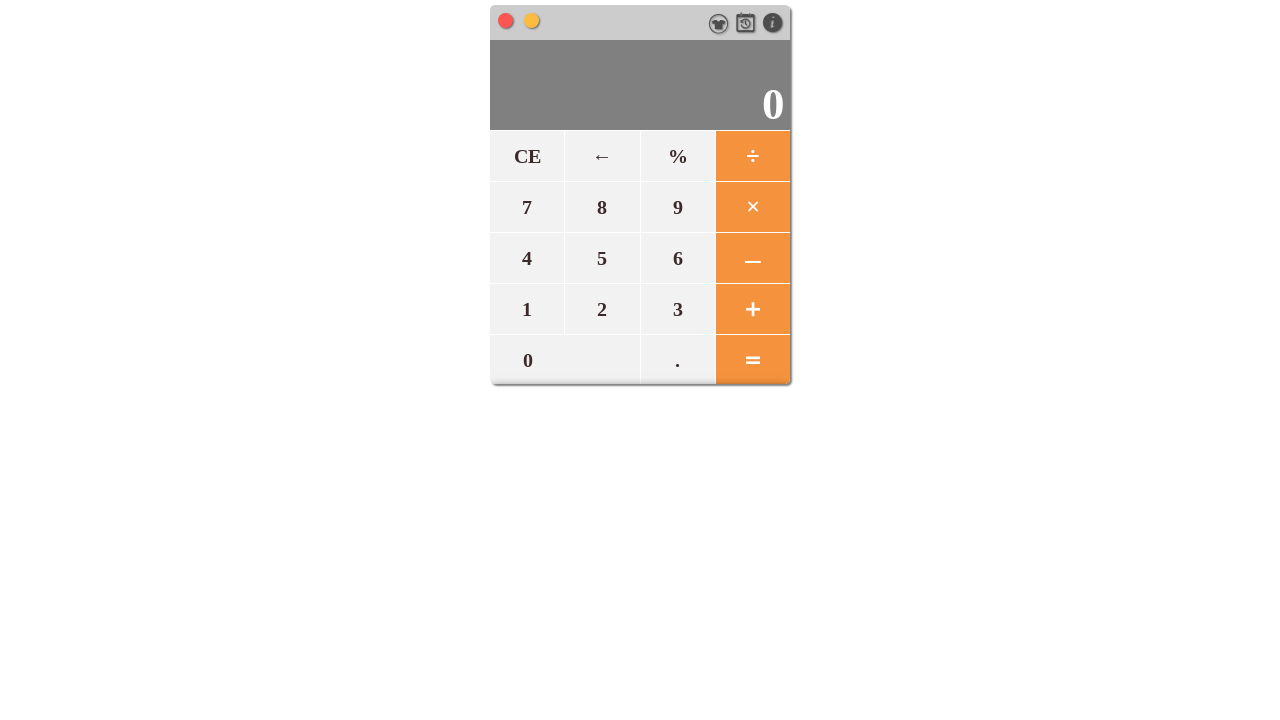

Clicked digit 2 at (602, 309) on xpath=//span[text()='2']
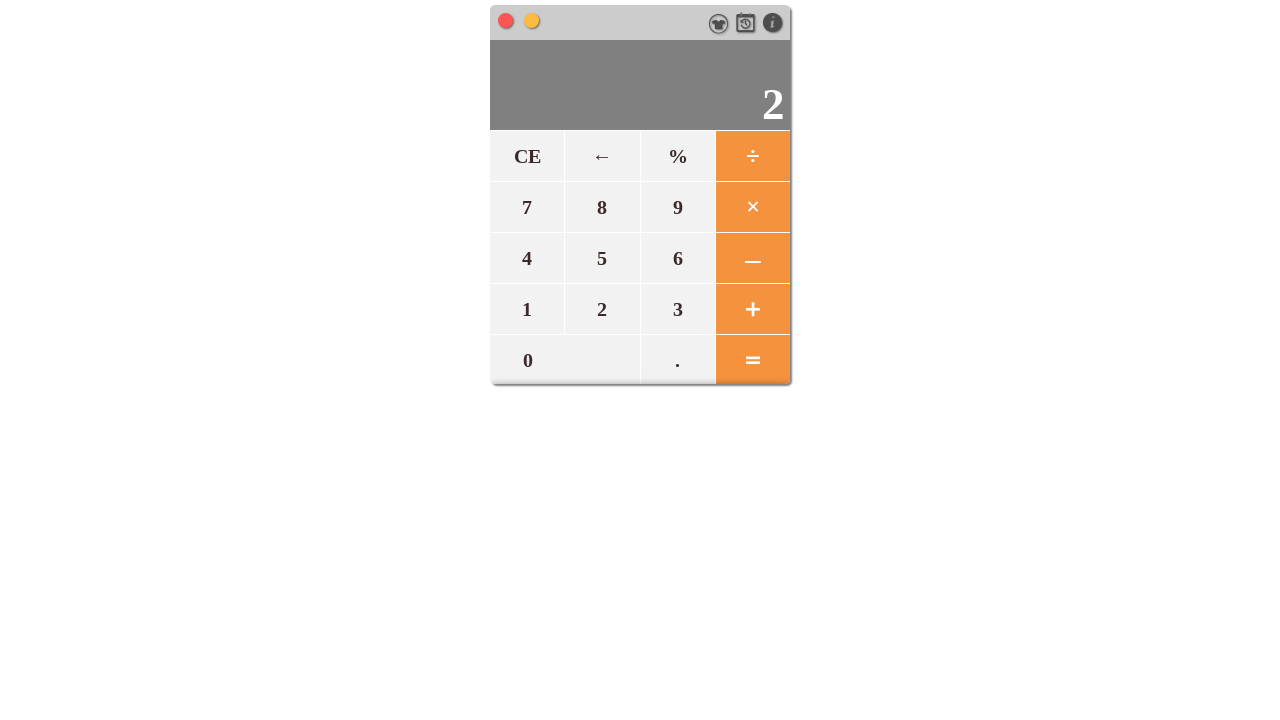

Clicked decimal point at (677, 358) on xpath=//span[text()='.']
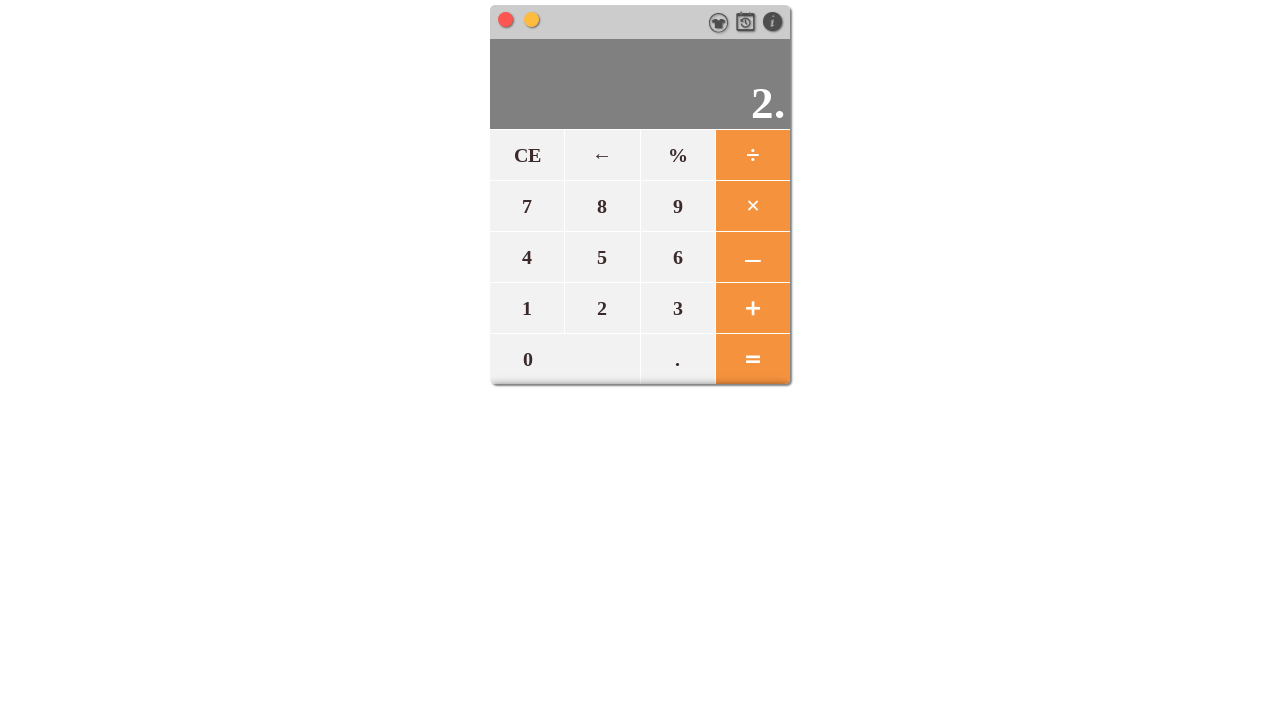

Clicked digit 5 at (602, 257) on xpath=//span[text()='5']
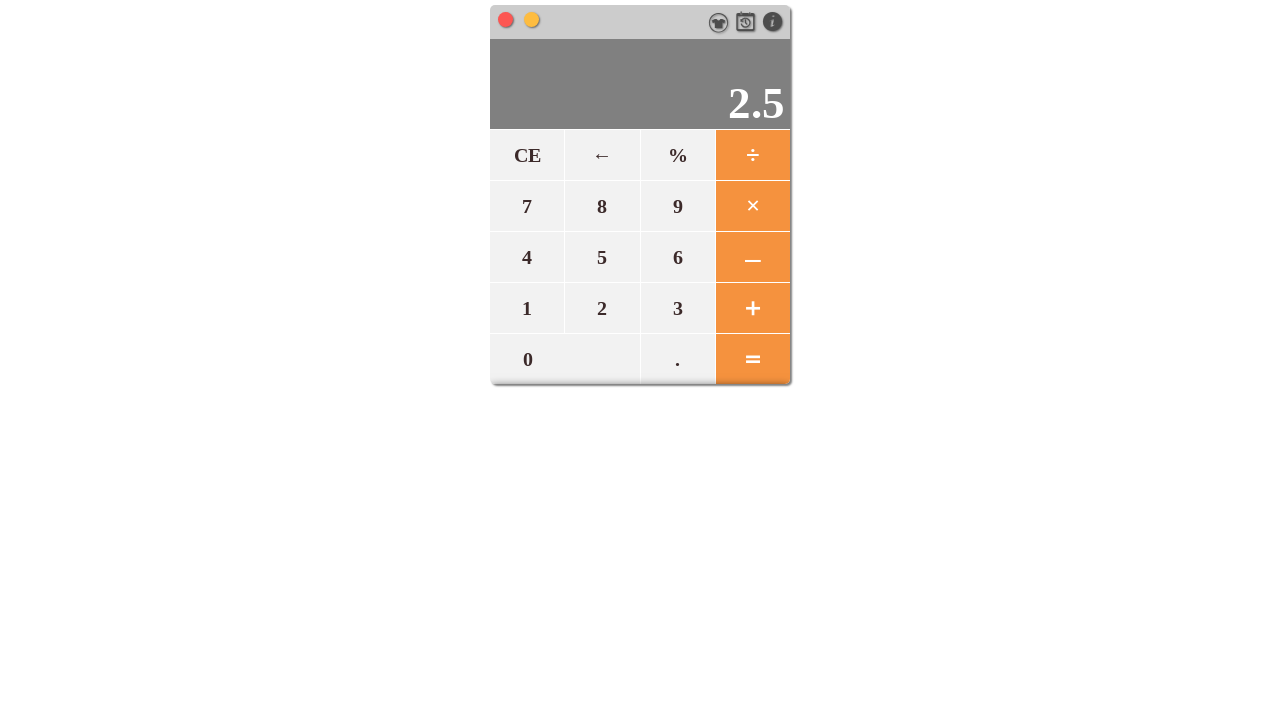

Clicked multiplication operator at (752, 206) on xpath=//span[text()='×']
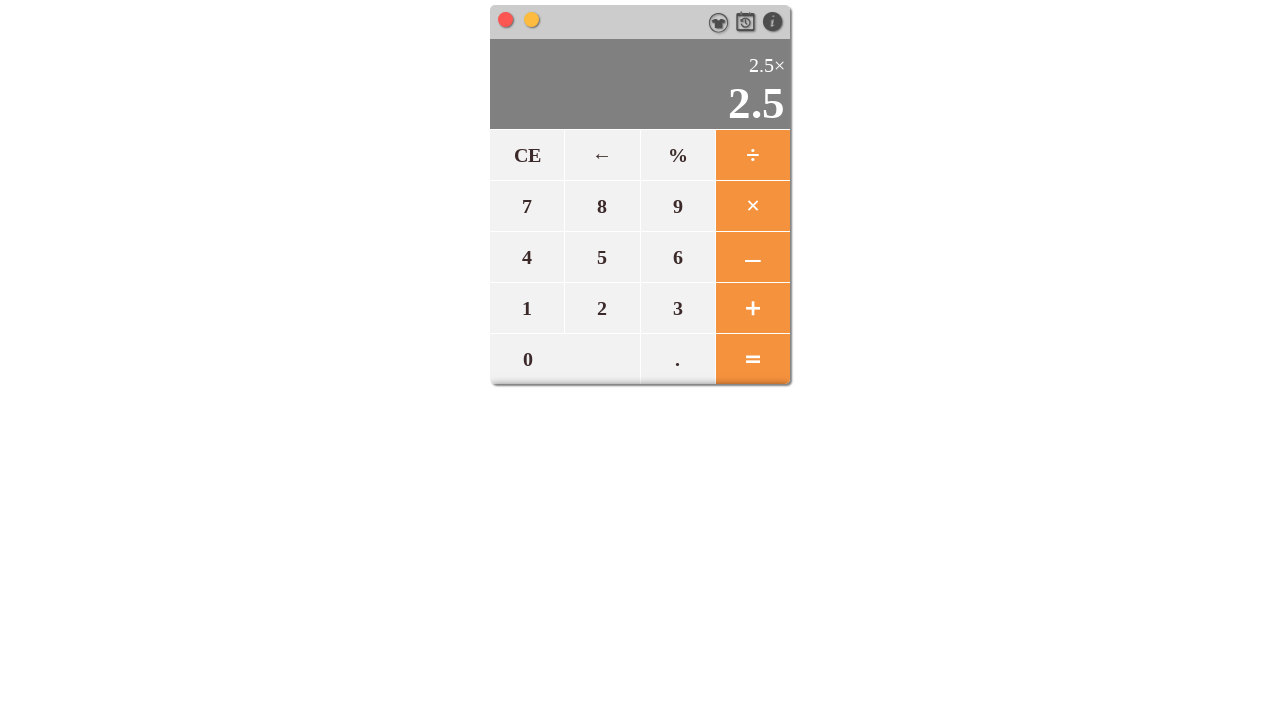

Clicked digit 3 at (677, 308) on xpath=//span[text()='3']
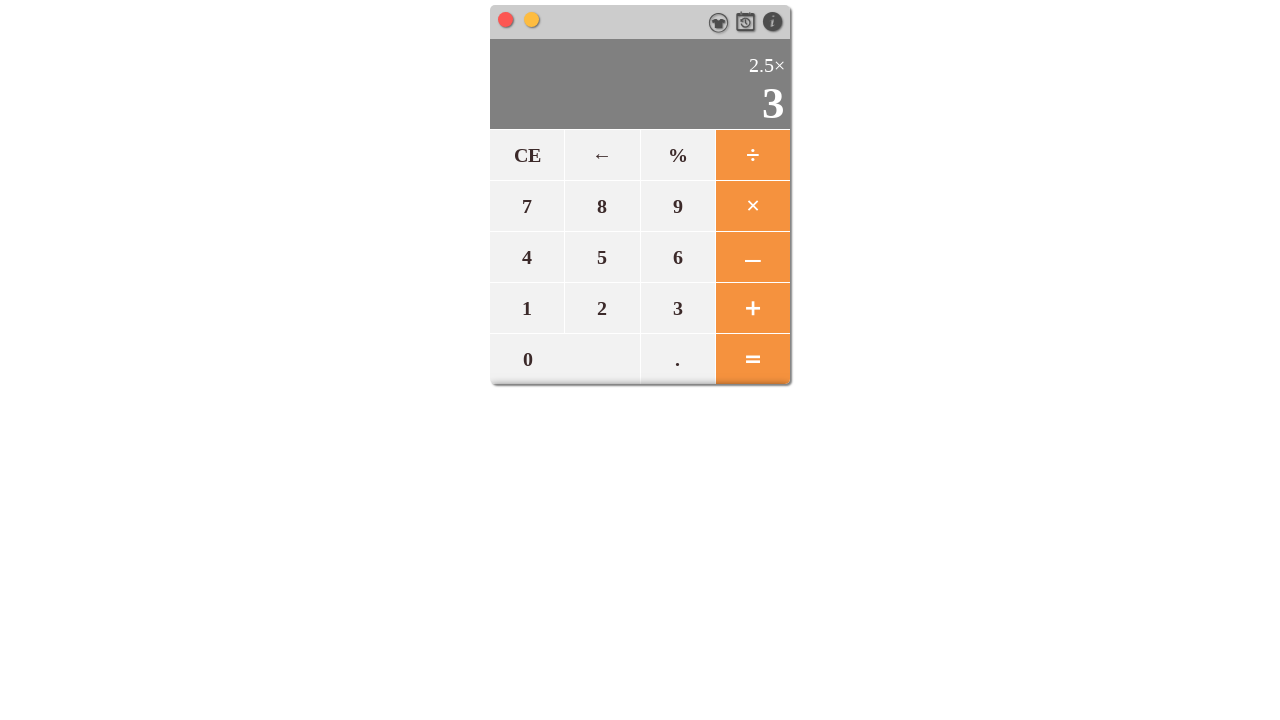

Clicked equals button to calculate 2.5 × 3 at (752, 358) on xpath=//span[@id='equals']
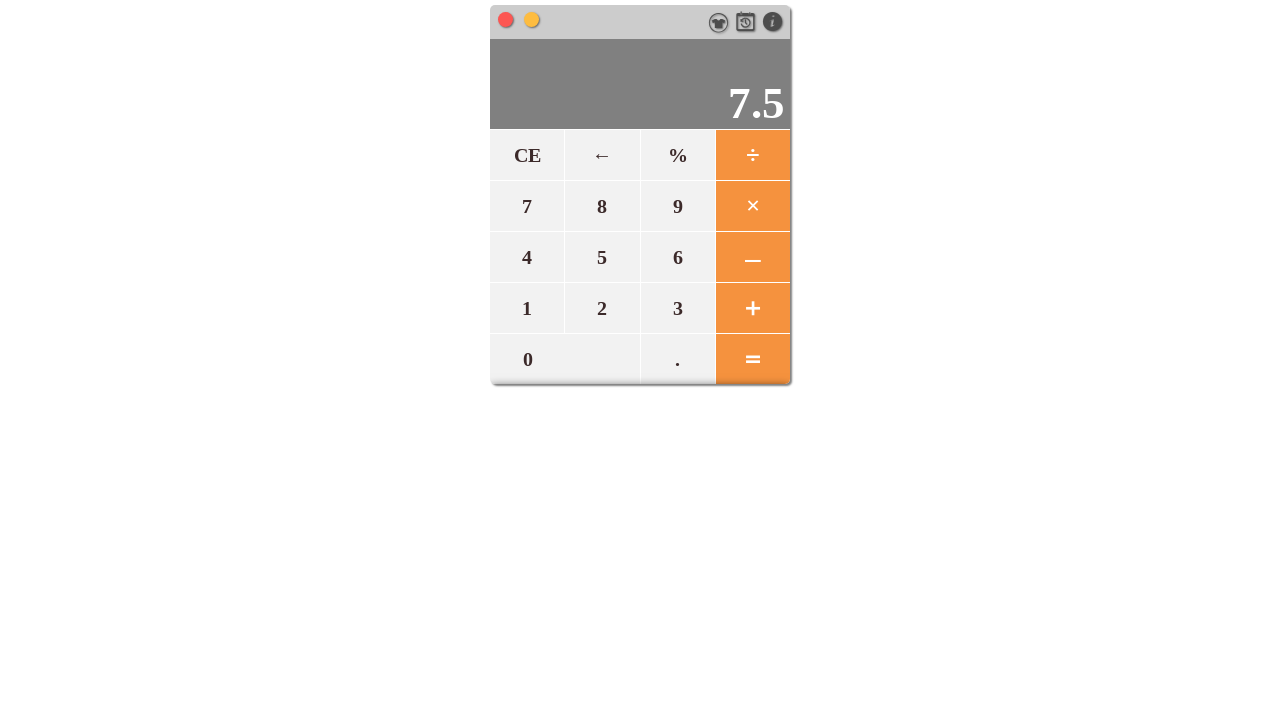

Result displayed on calculator
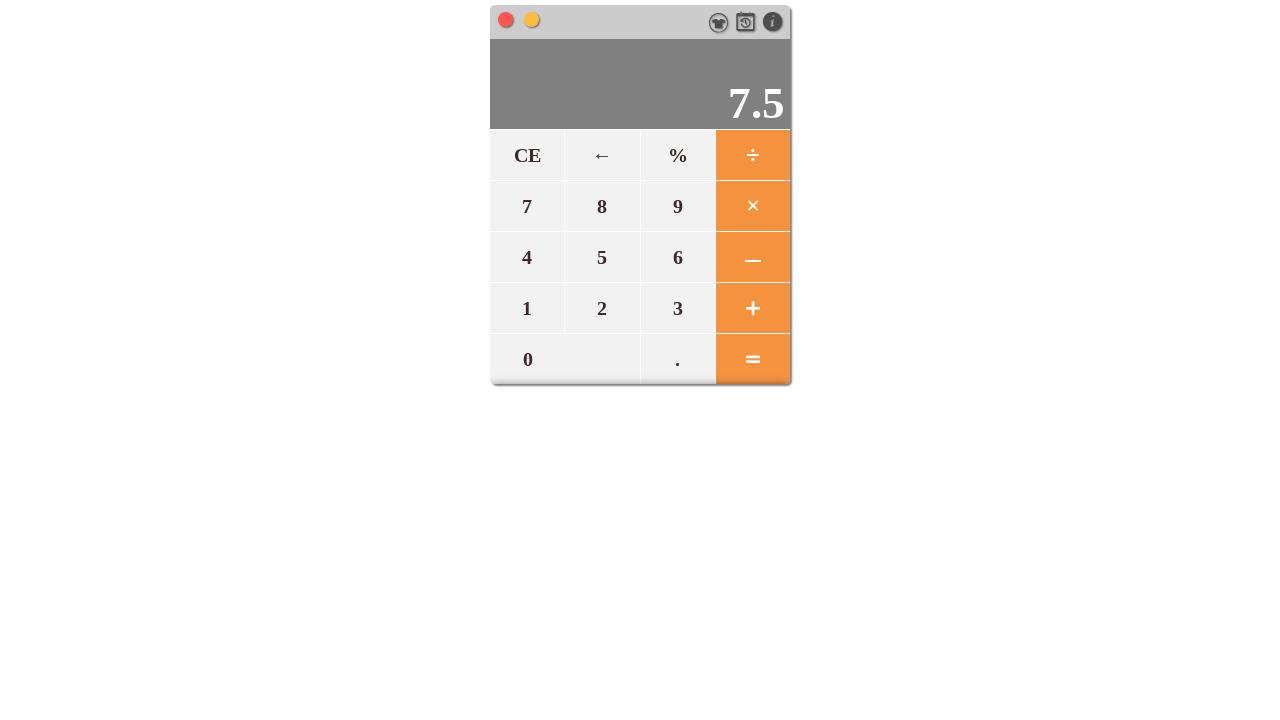

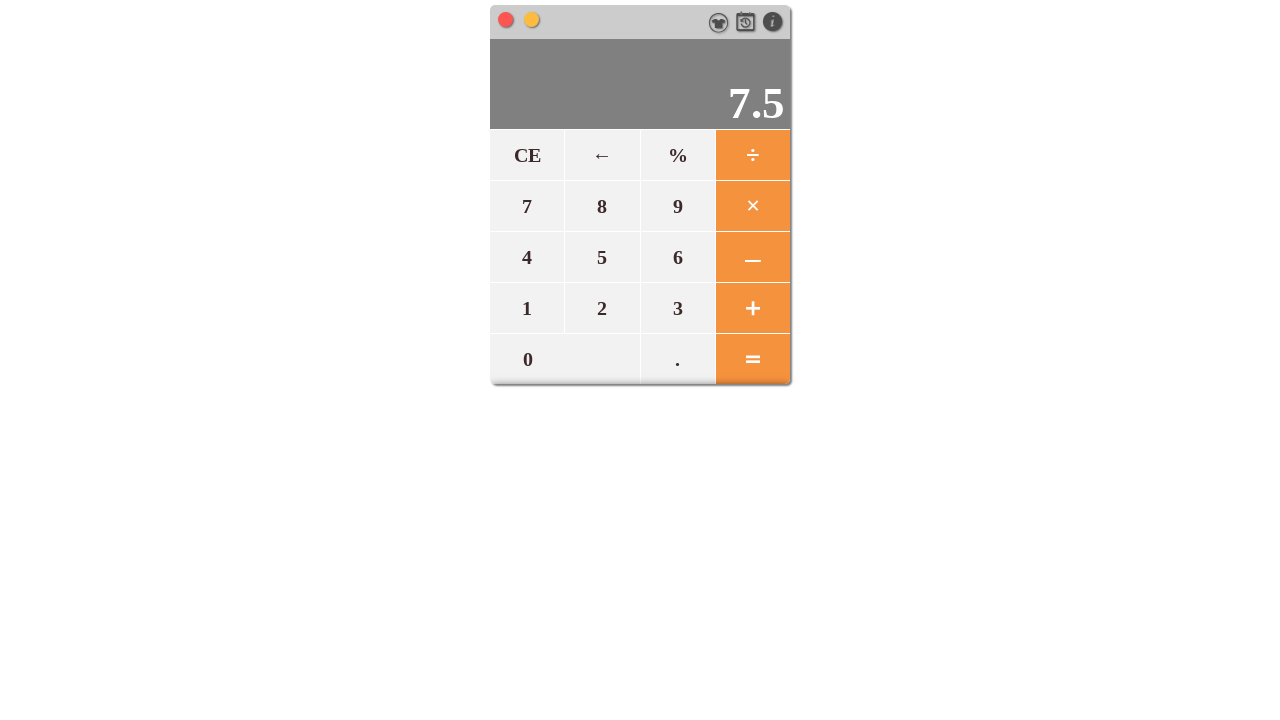